Tests alert handling functionality by navigating through different types of alerts (simple alert, confirmation dialog, and prompt) across multiple browser tabs

Starting URL: http://demo.automationtesting.in/WebTable.html

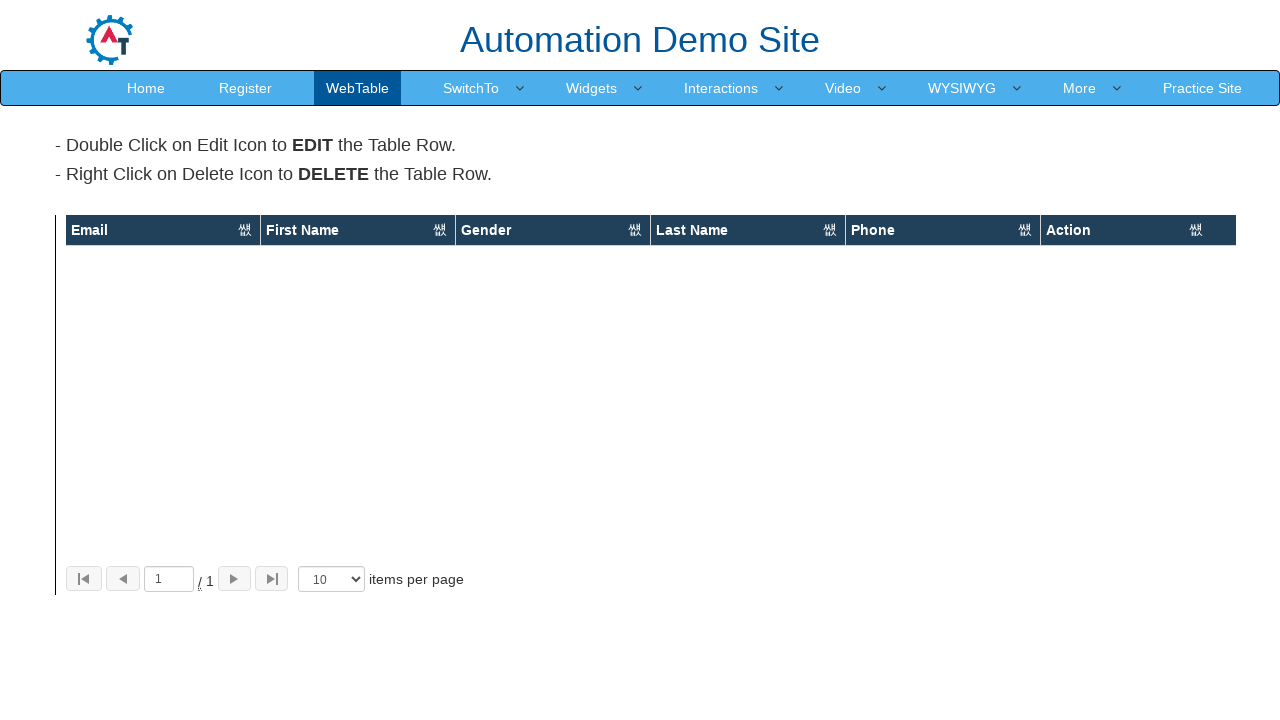

Clicked SwitchTo menu item at (471, 88) on text=SwitchTo
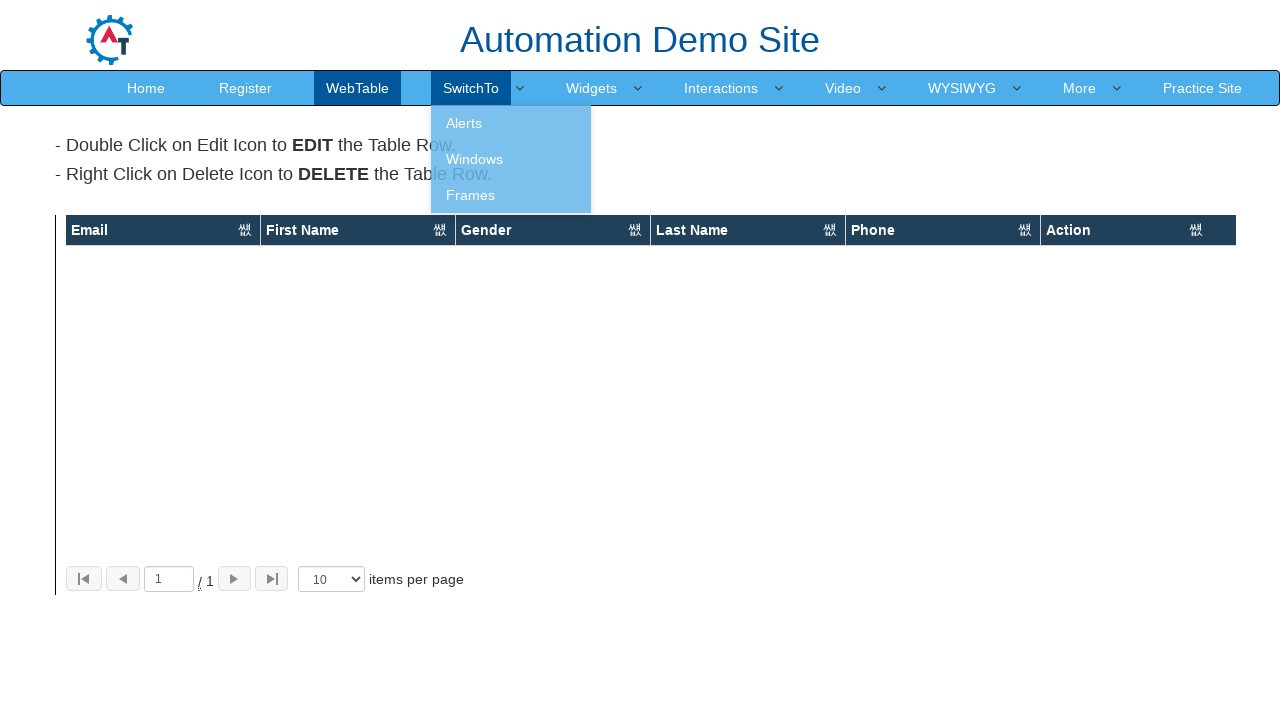

Clicked Alerts option to navigate to alerts section at (511, 123) on text=Alerts
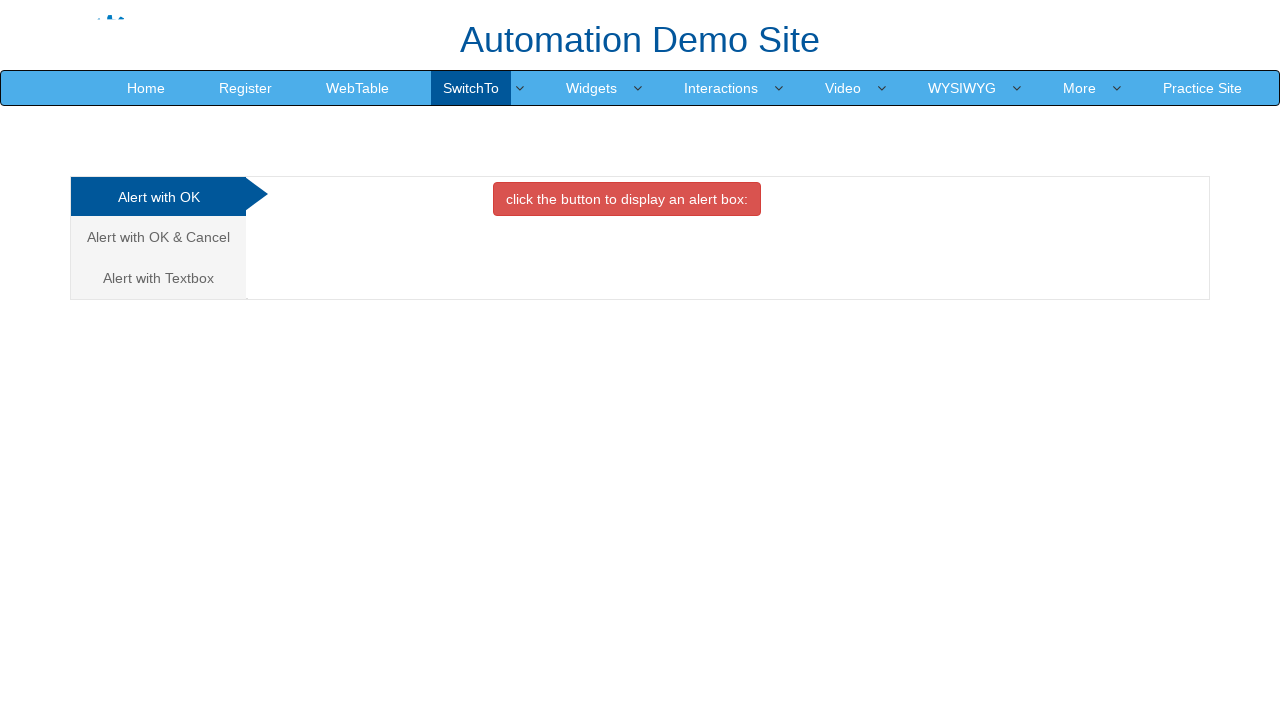

Clicked button to trigger simple alert at (627, 199) on .btn.btn-danger
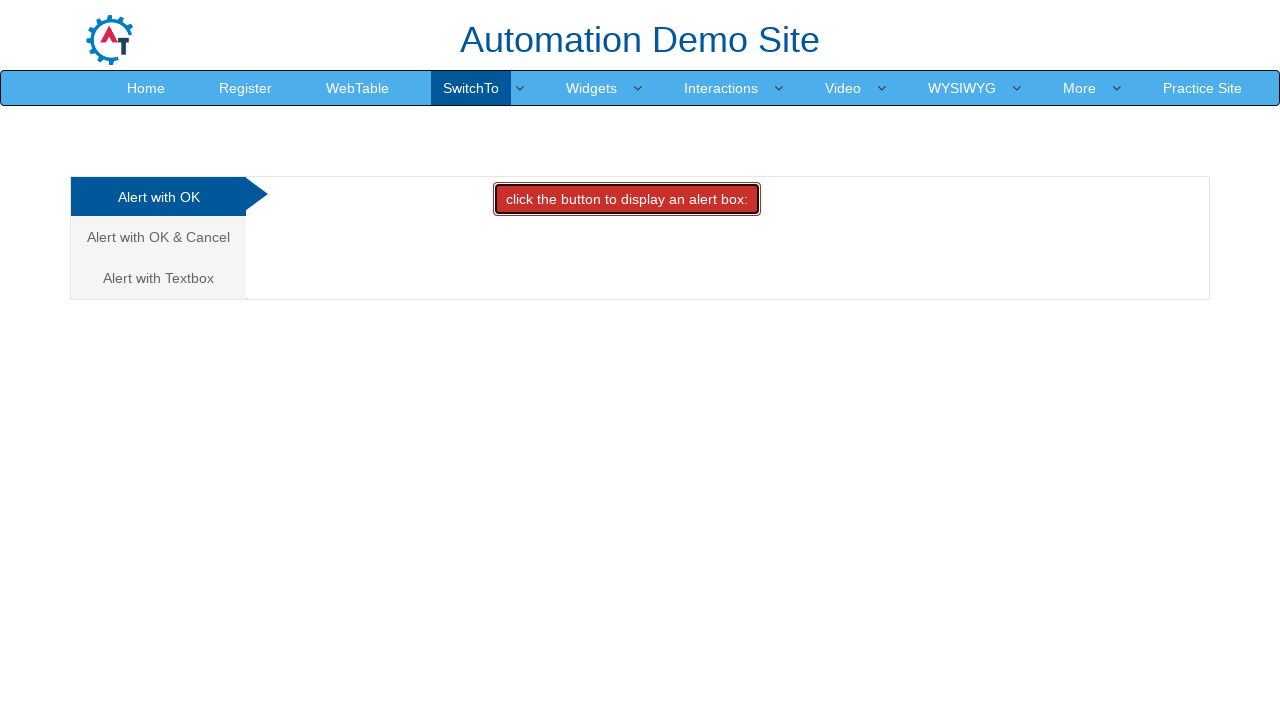

Accepted simple alert dialog
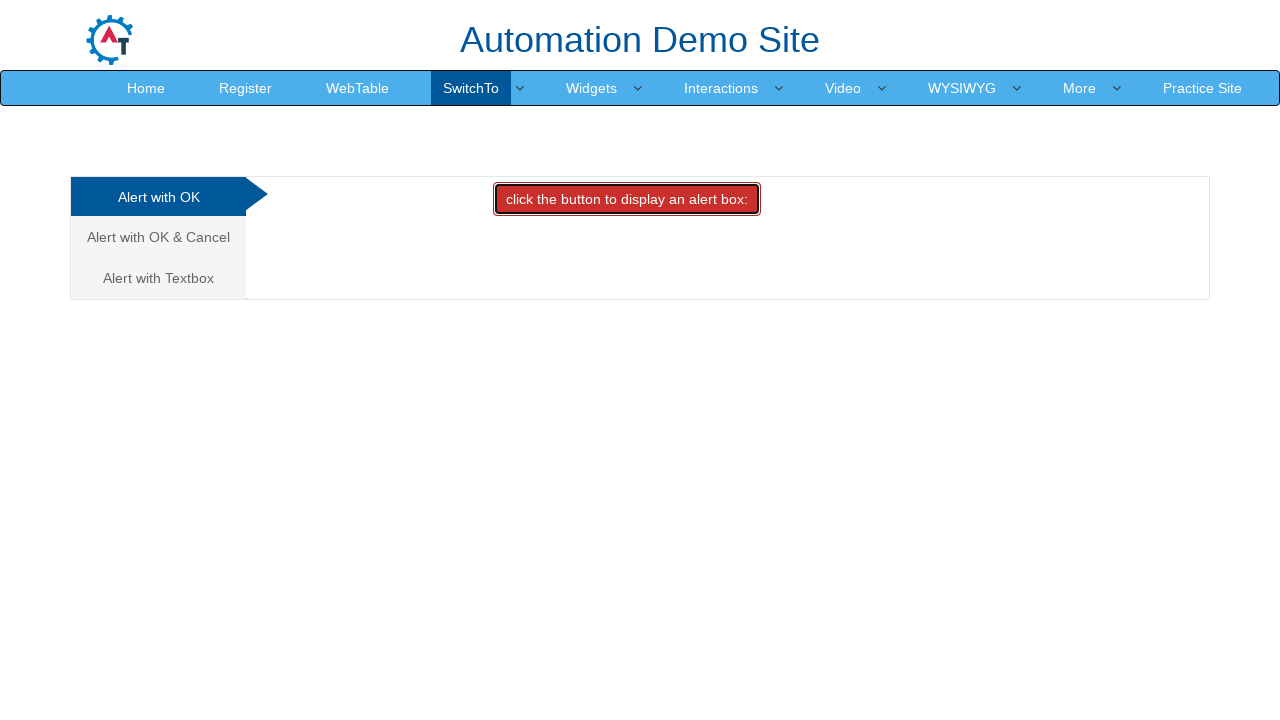

Opened new browser tab for confirmation alert test
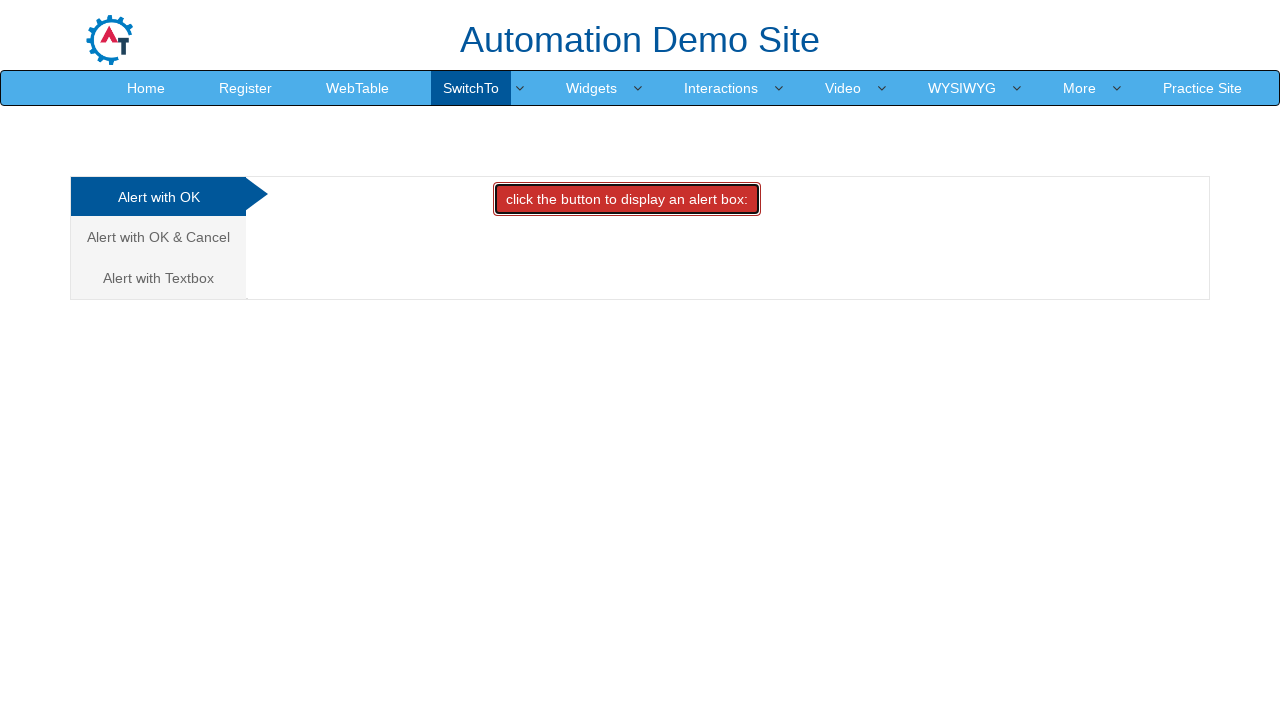

Navigated to WebTable URL in new tab
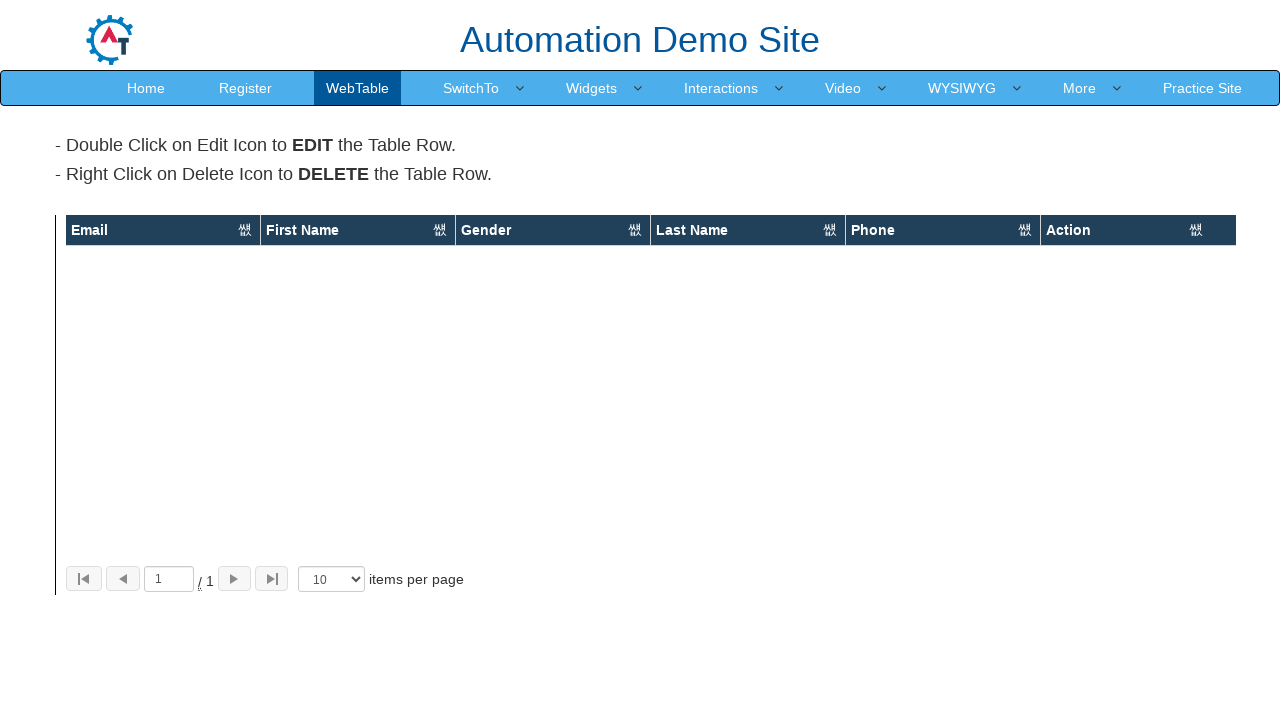

Clicked SwitchTo menu item in new tab at (471, 88) on text=SwitchTo
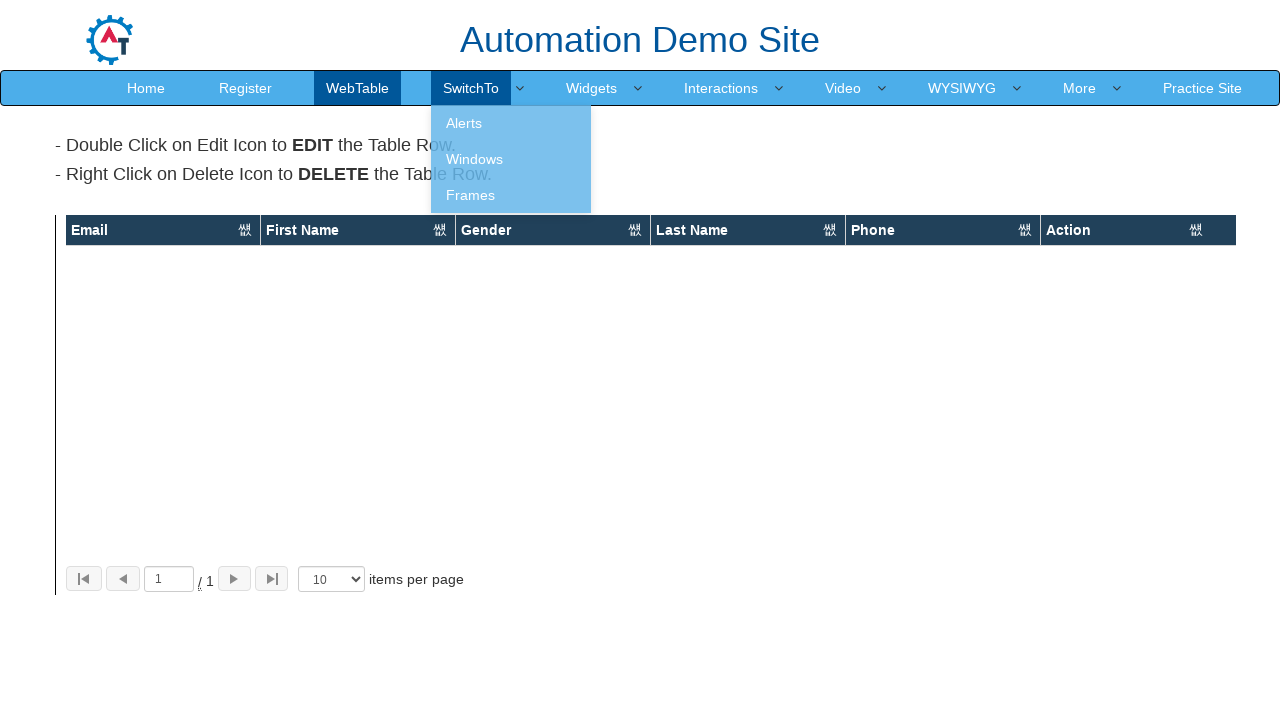

Clicked Alerts option in new tab at (511, 123) on text=Alerts
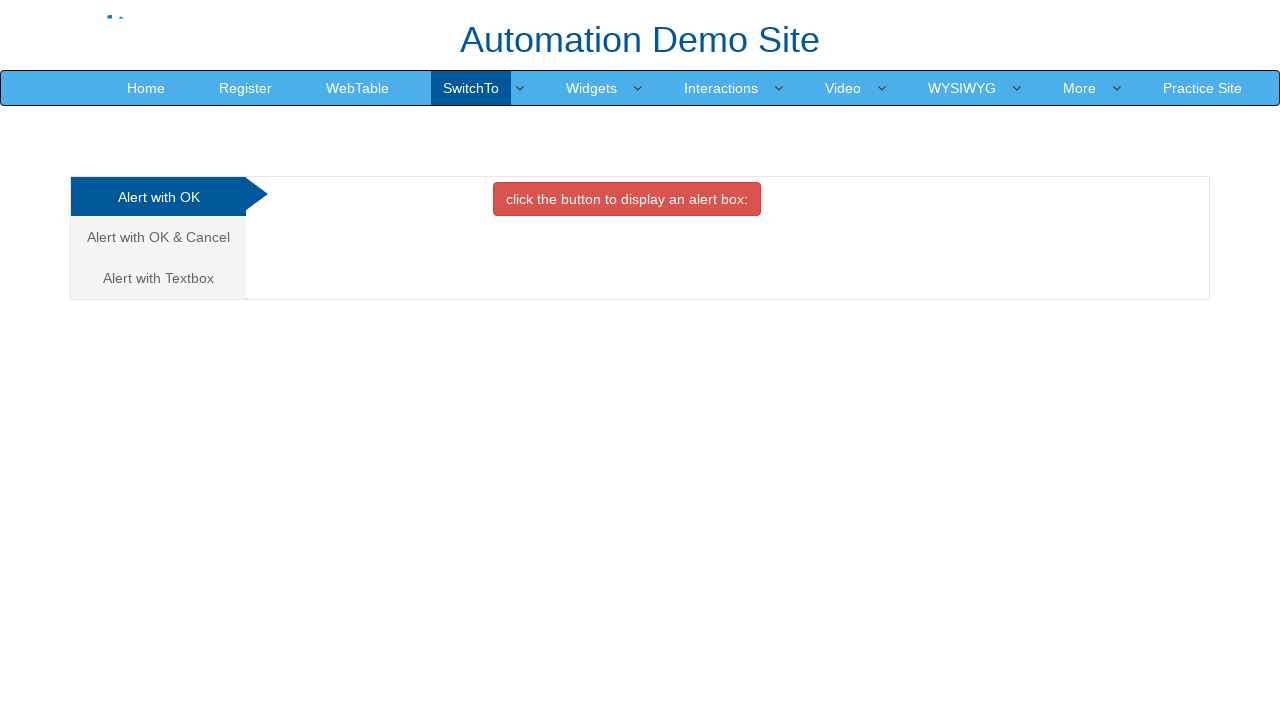

Clicked 'Alert with OK & Cancel' option at (158, 237) on text=Alert with OK & Cancel
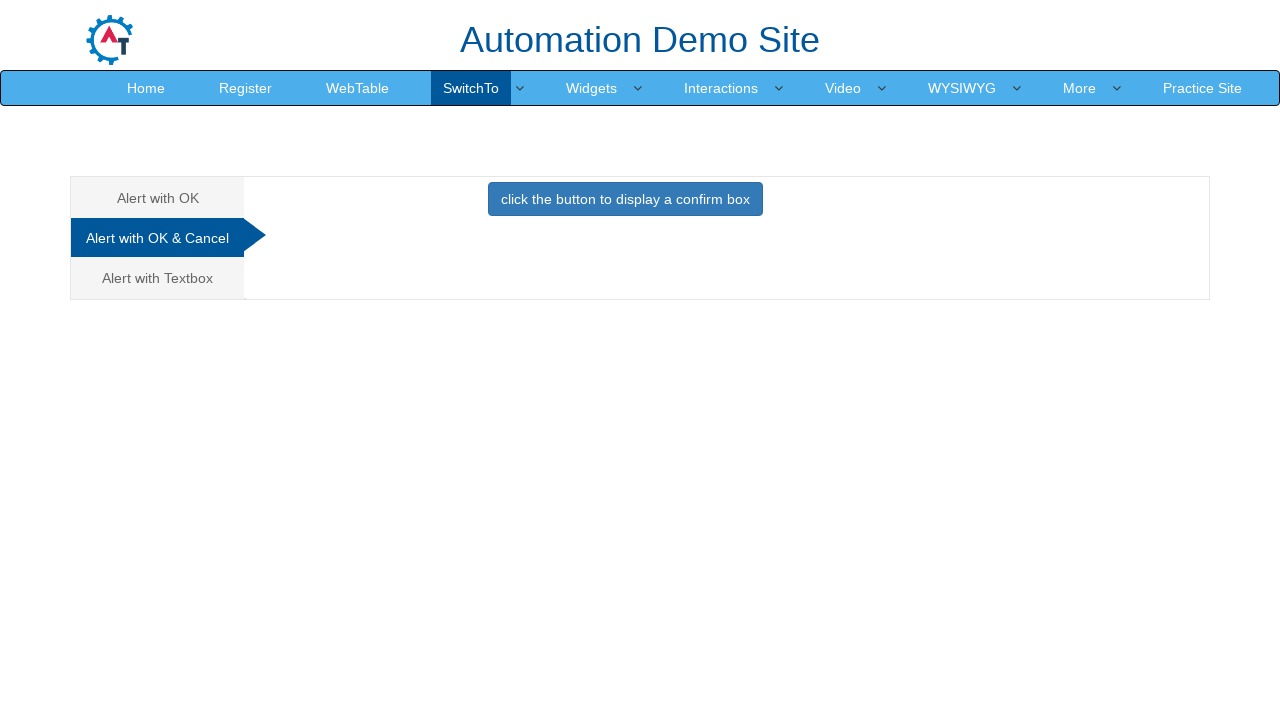

Clicked primary button to trigger confirmation dialog at (625, 199) on .btn.btn-primary
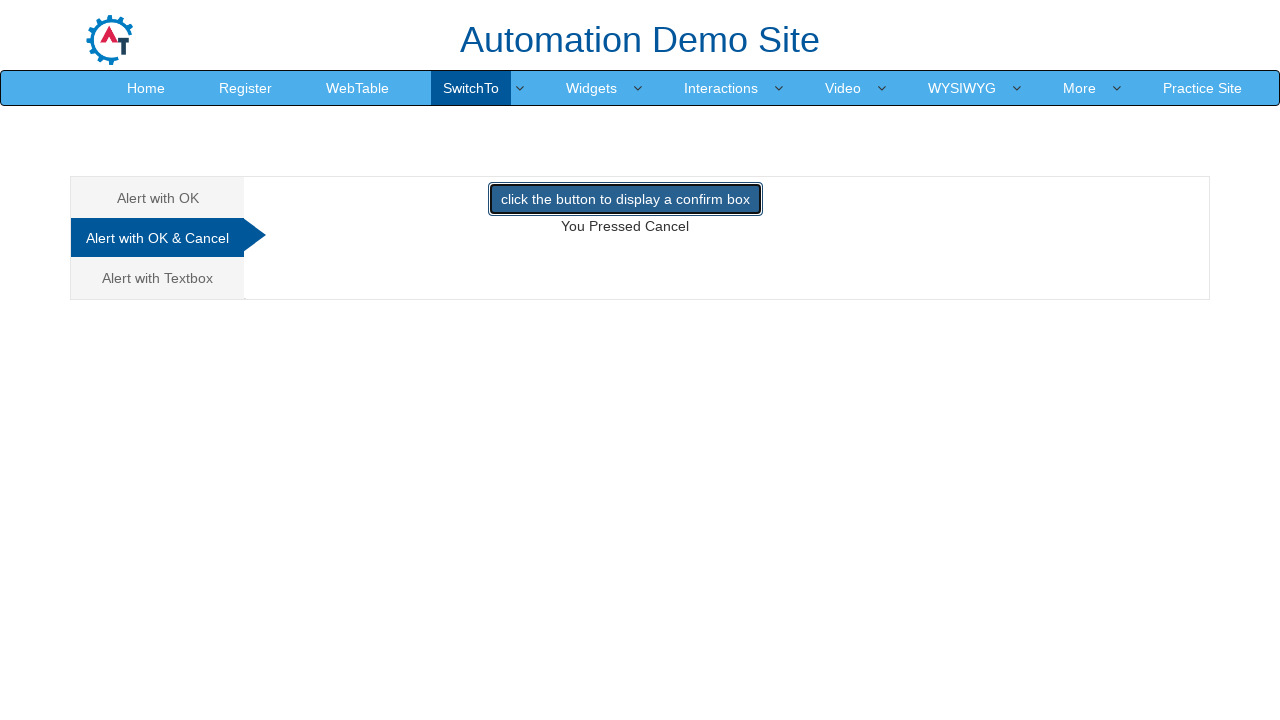

Dismissed confirmation dialog
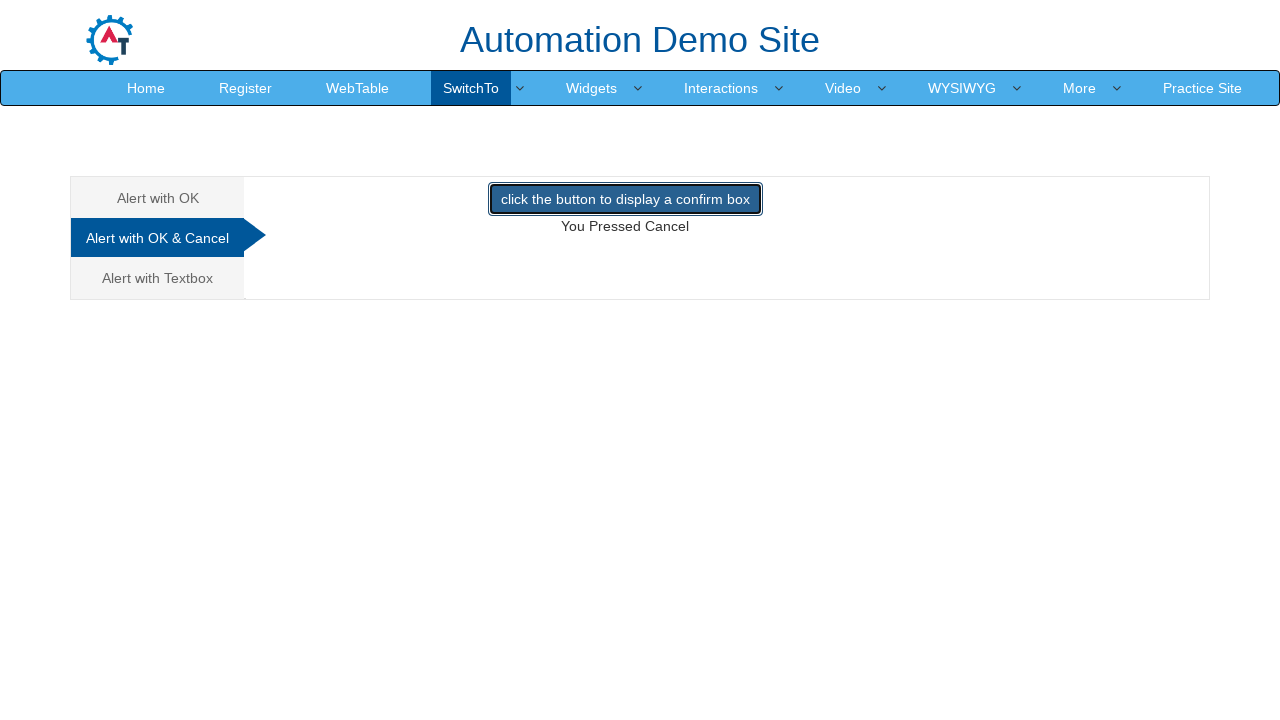

Opened third browser tab for prompt alert test
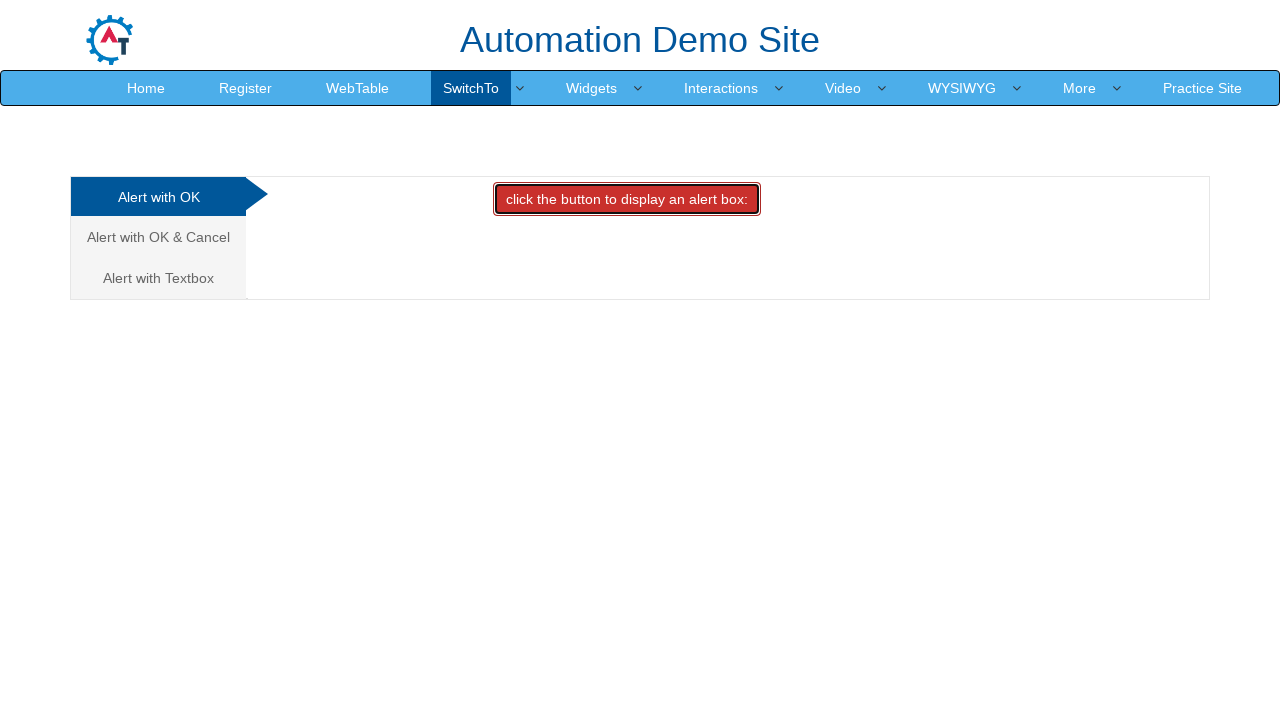

Navigated to WebTable URL in third tab
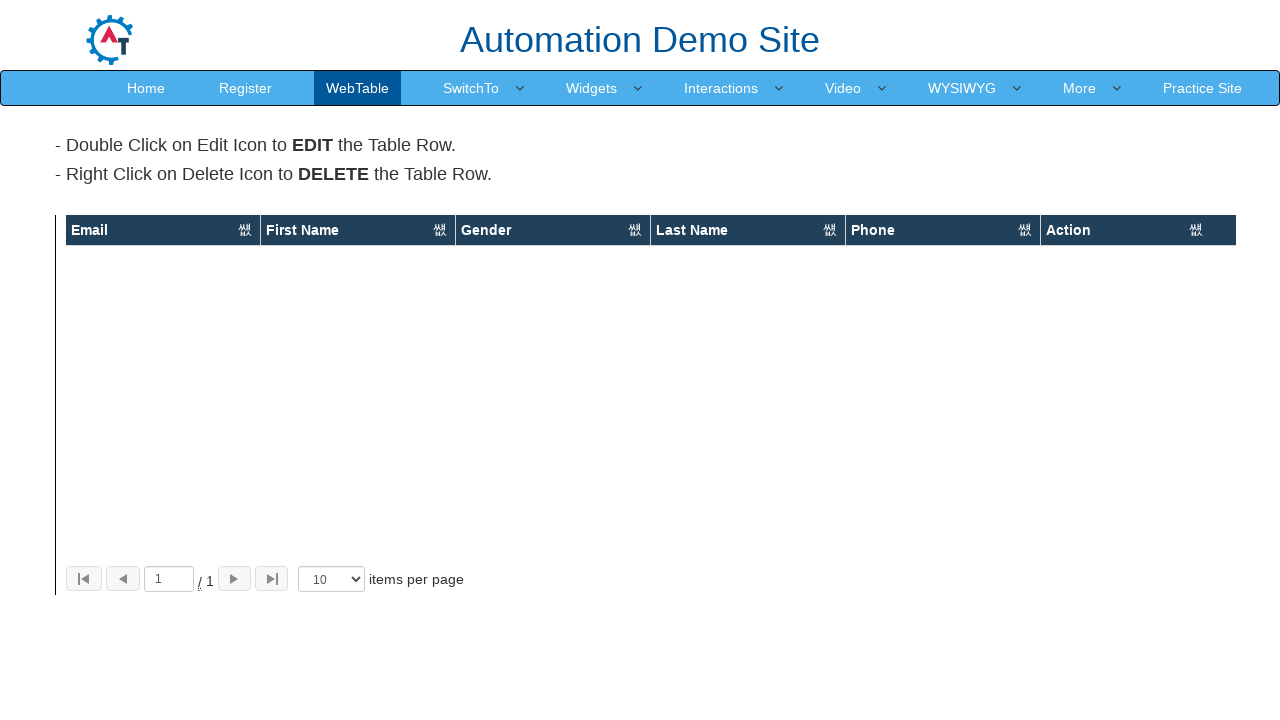

Clicked SwitchTo menu item in third tab at (471, 88) on text=SwitchTo
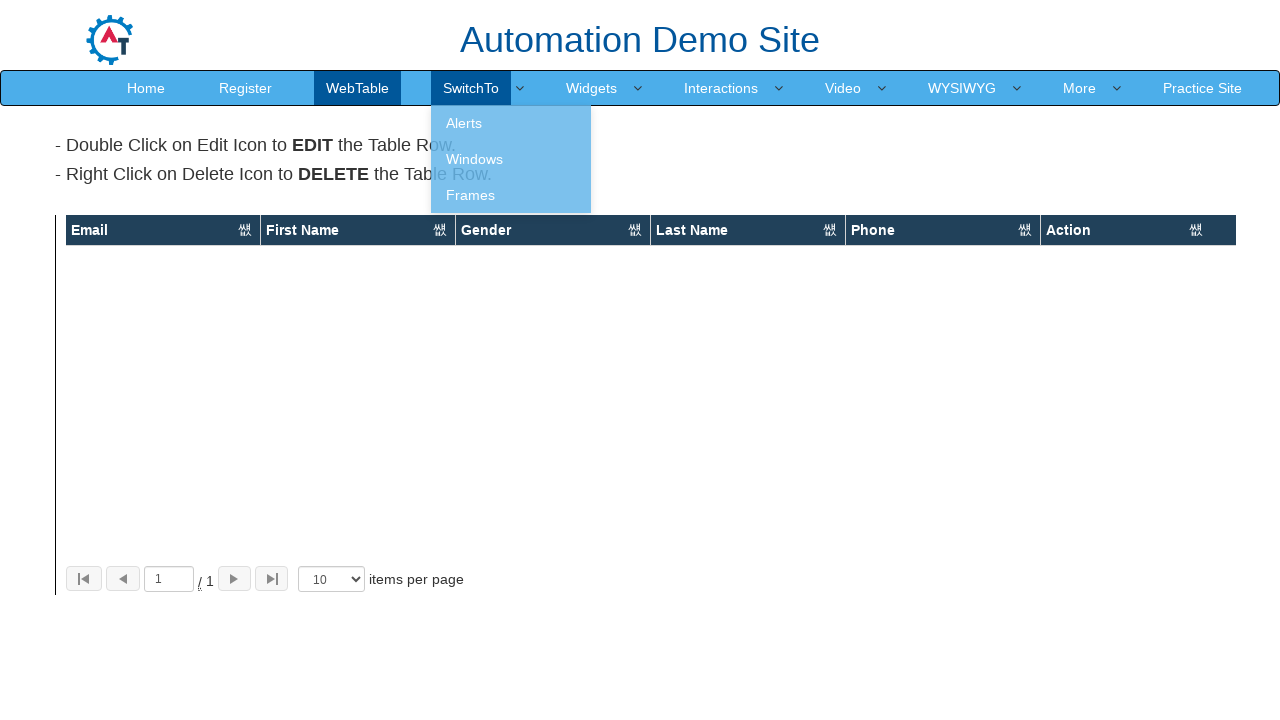

Clicked Alerts option in third tab at (511, 123) on text=Alerts
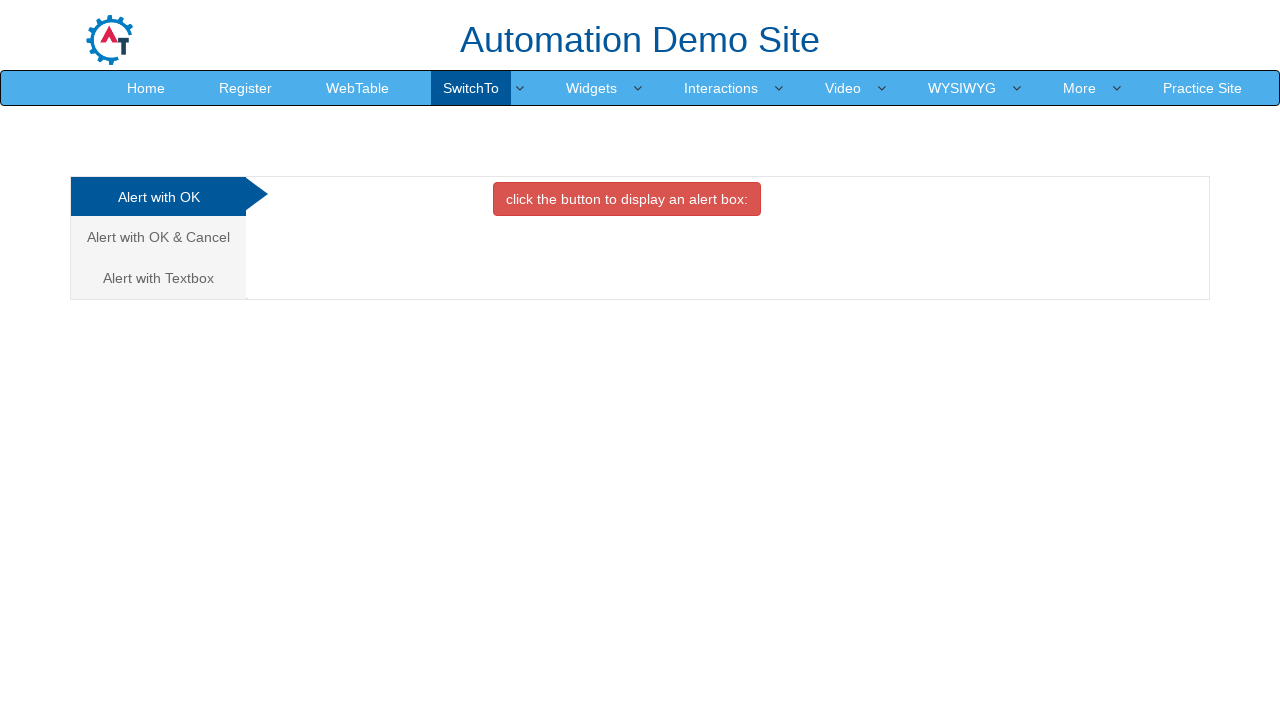

Clicked 'Alert with Textbox' option to navigate to prompt alert at (158, 278) on text=Alert with Textbox
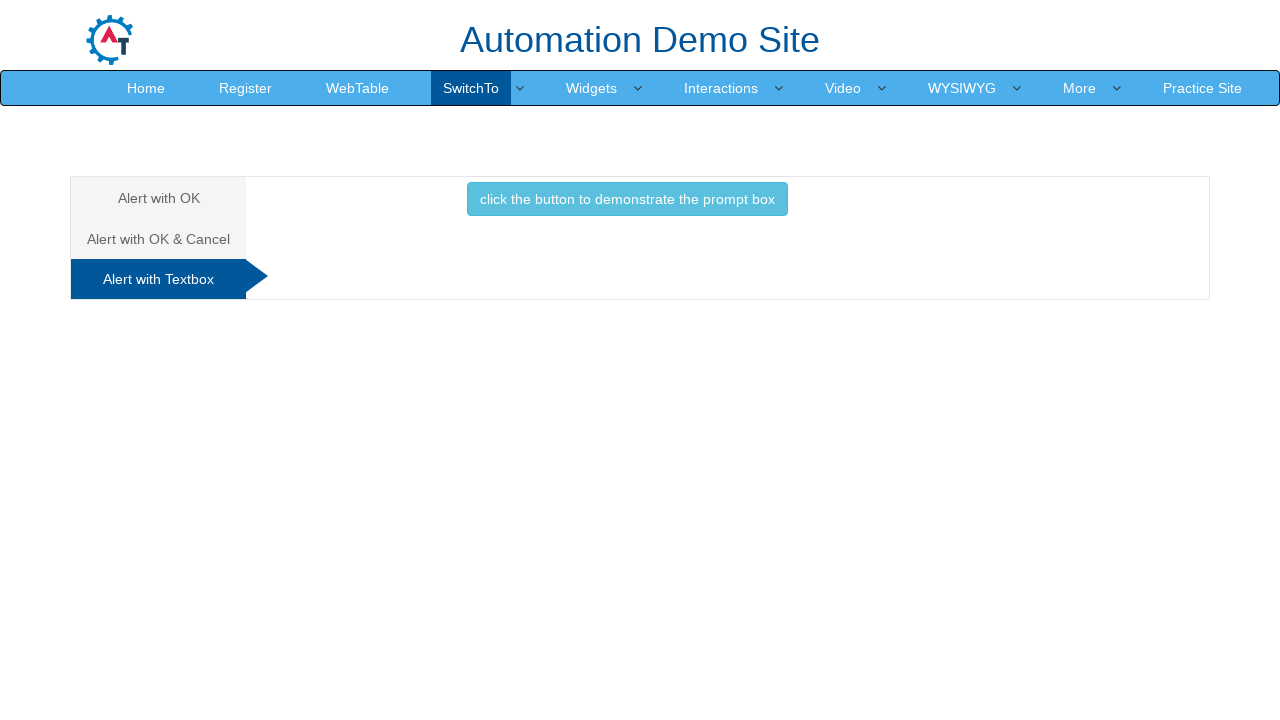

Set up handler to accept prompt dialog with text 'Ура! Задание выполнено!'
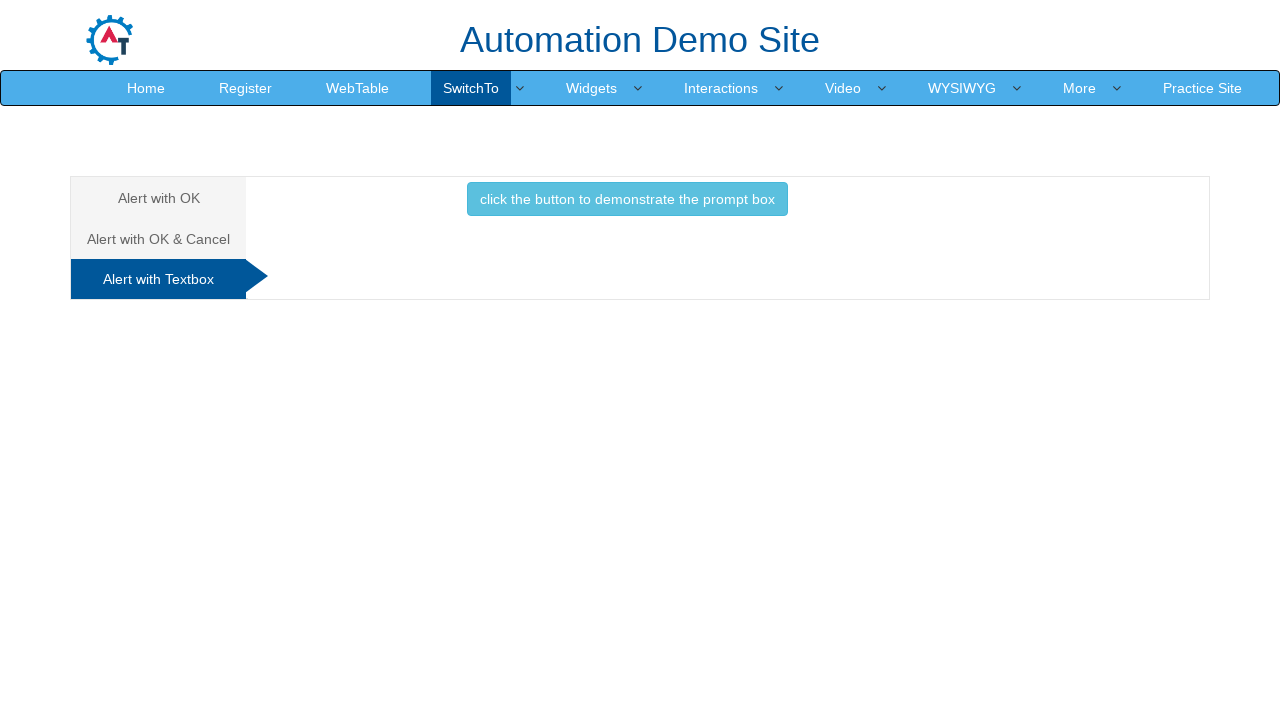

Clicked info button to trigger prompt dialog at (627, 199) on .btn.btn-info
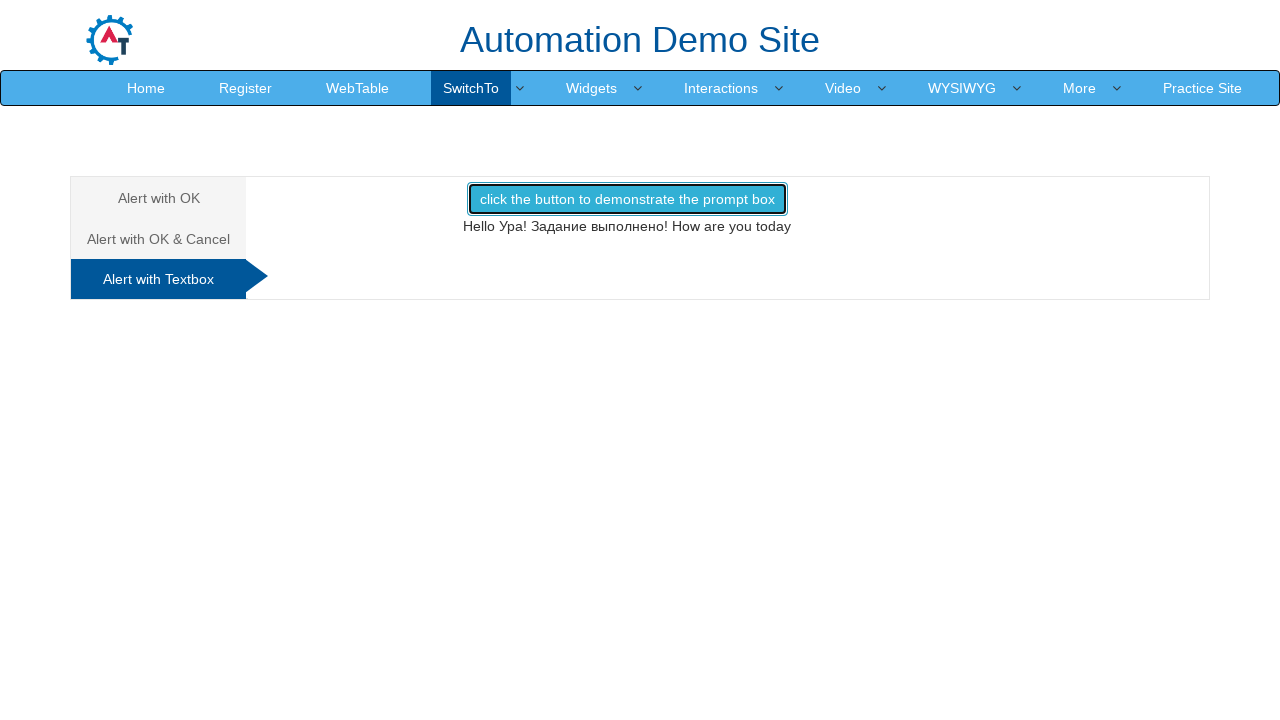

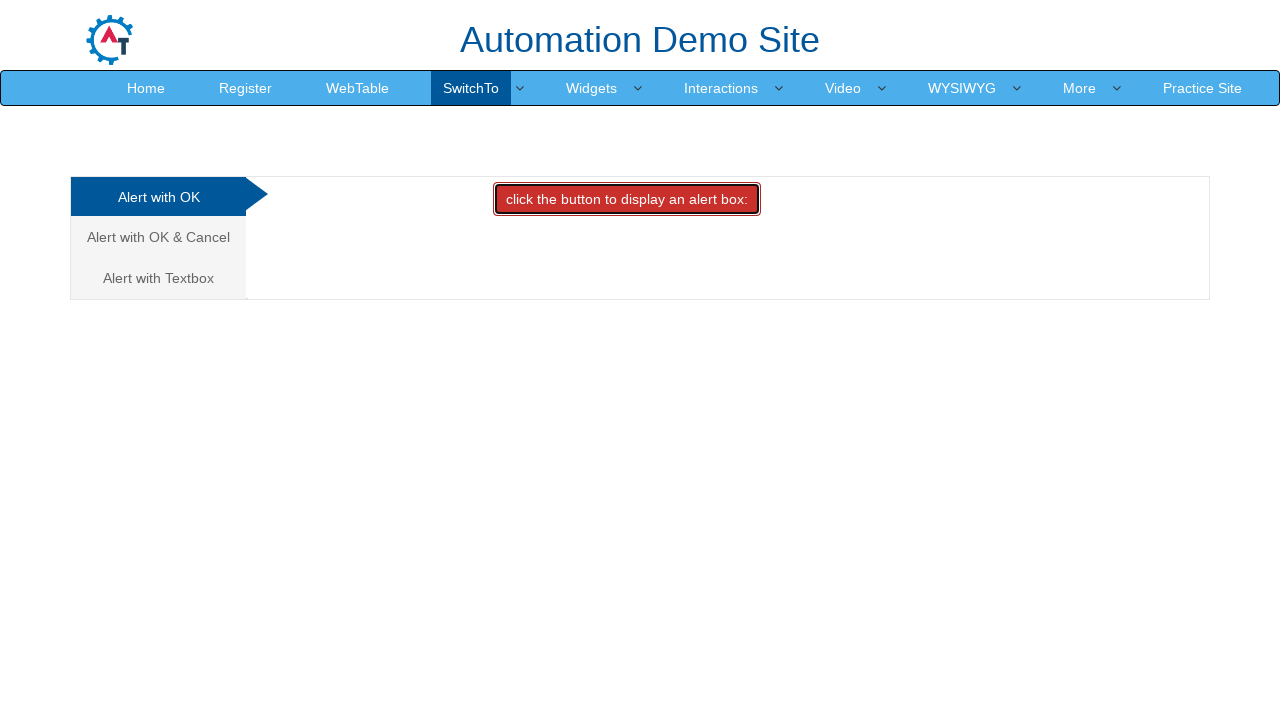